Tests text box interaction by reading the current value, clearing it, and verifying it's empty

Starting URL: https://www.selenium.dev/selenium/web/web-form.html

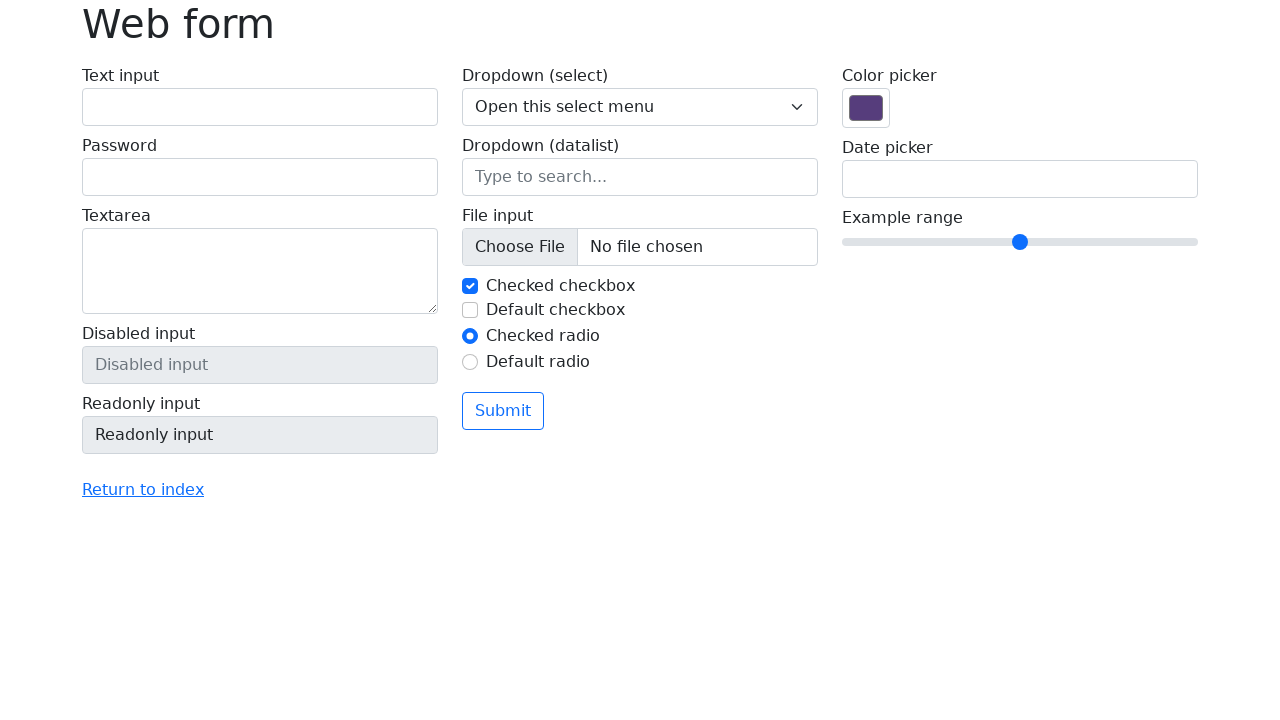

Navigated to web form page
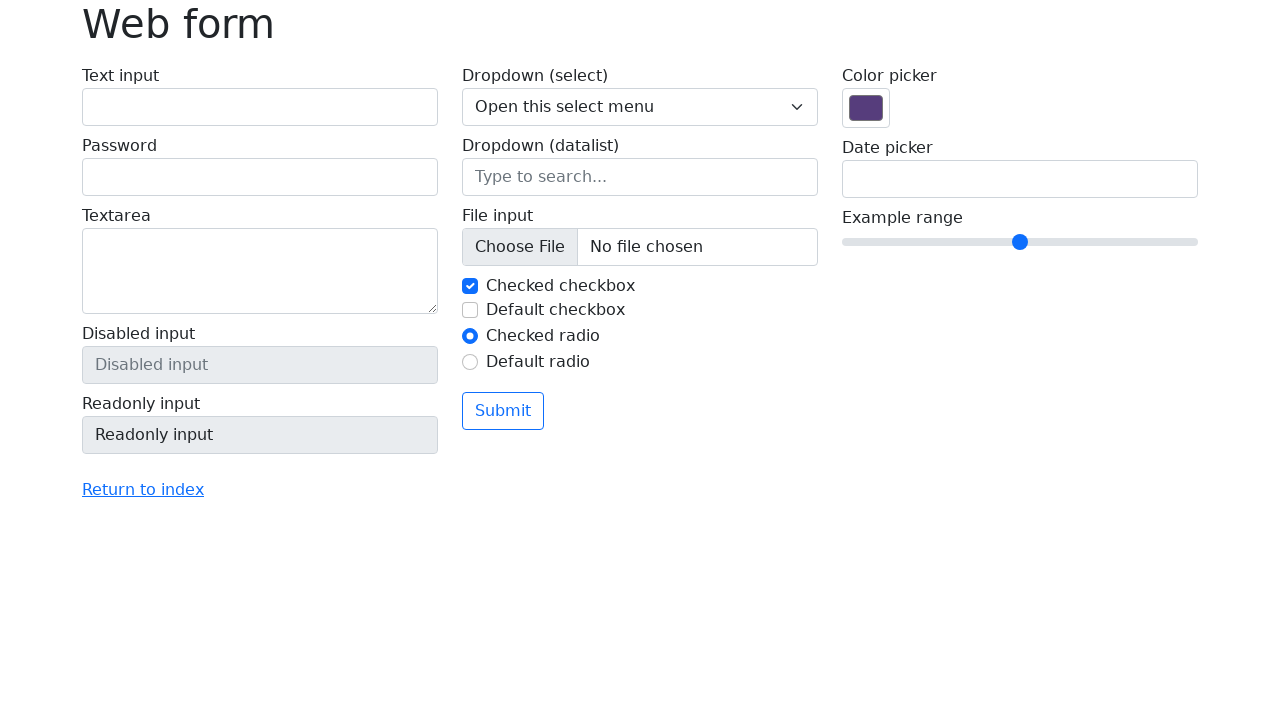

Located text input element with id 'my-text-id'
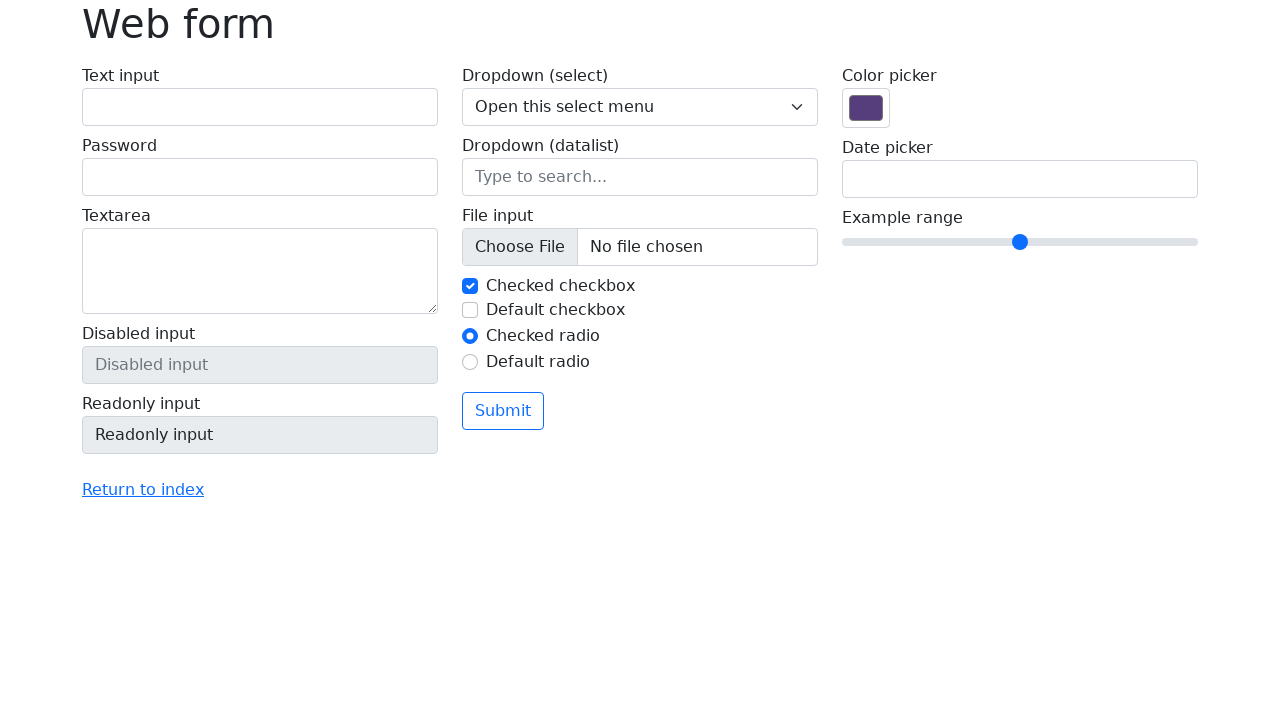

Read initial text box value: ''
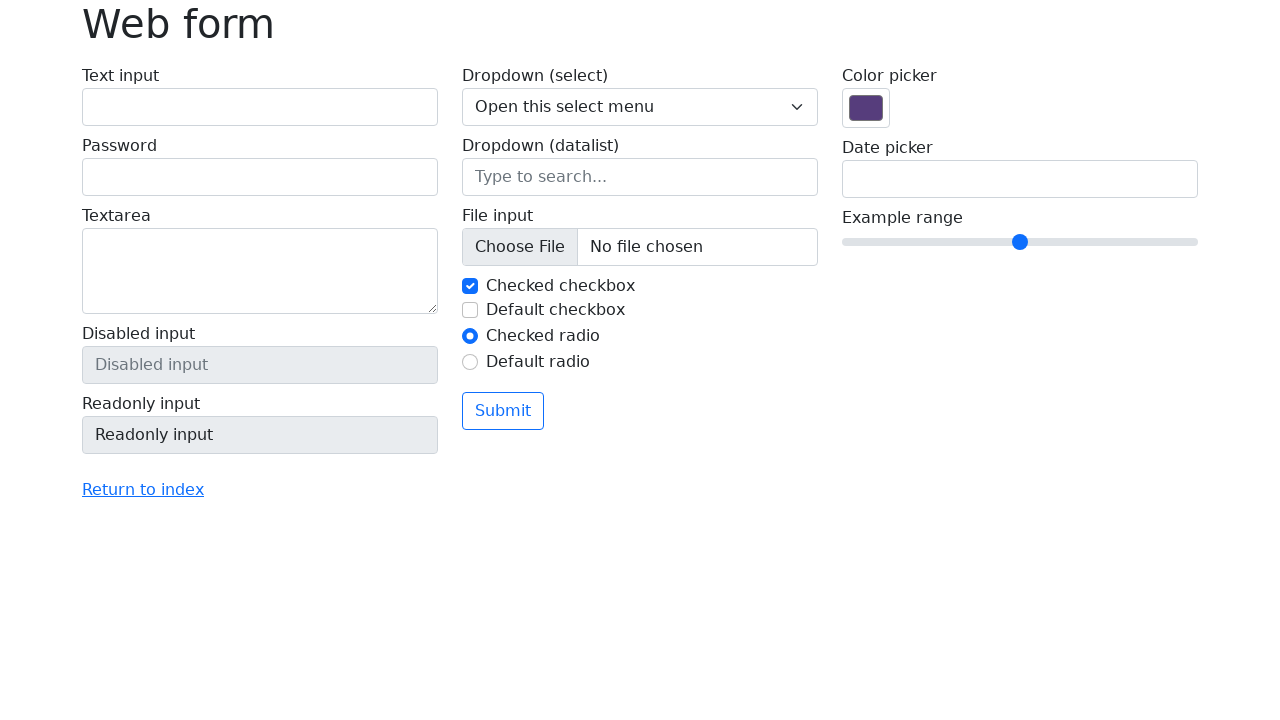

Cleared the text box on #my-text-id
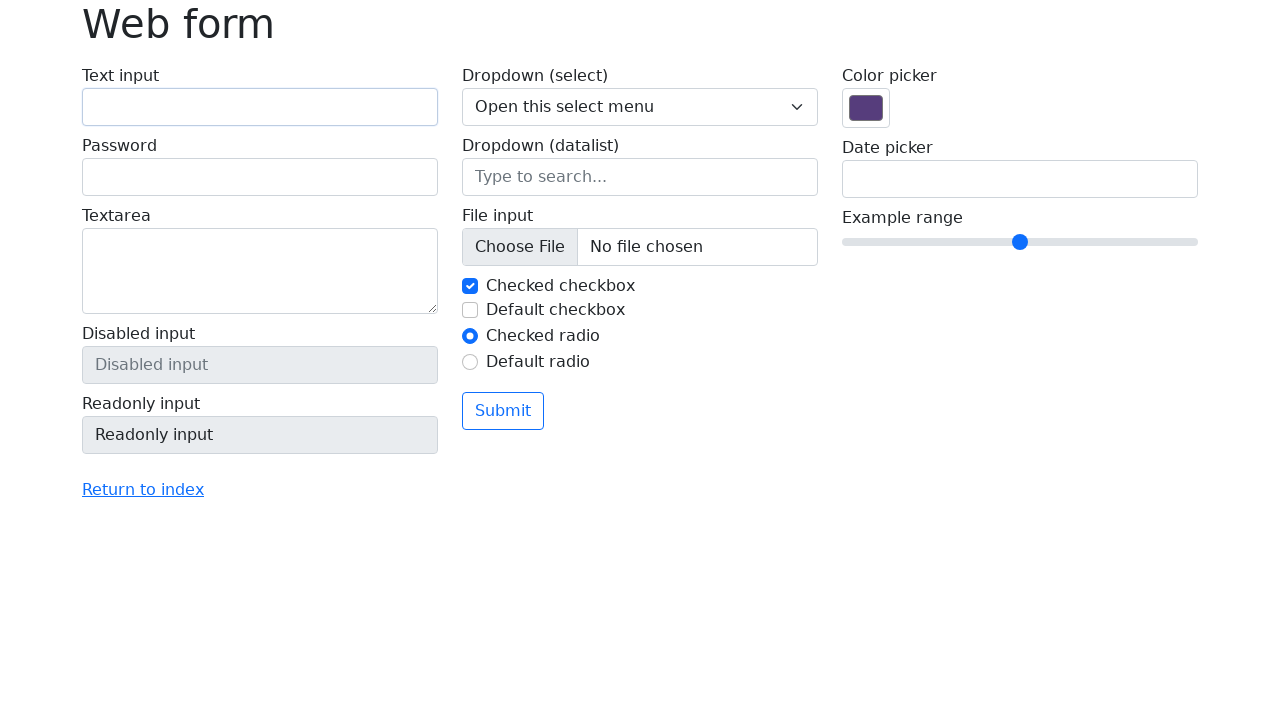

Verified text box is empty: ''
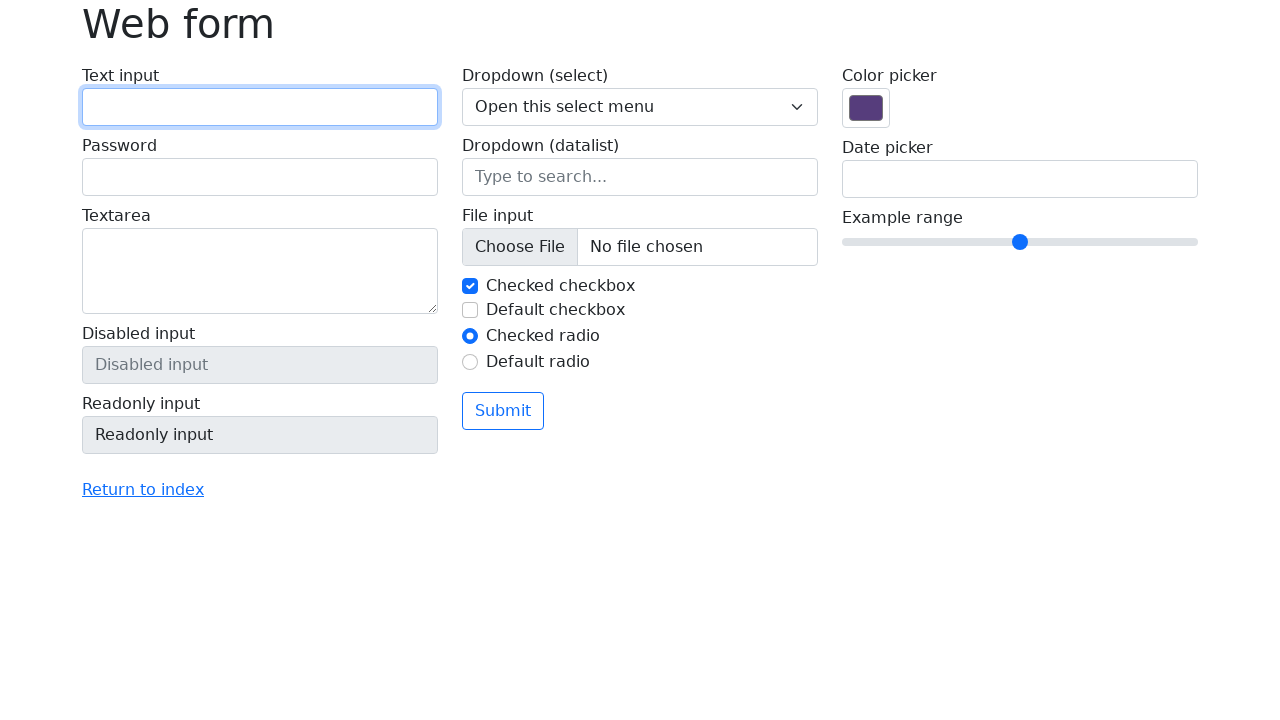

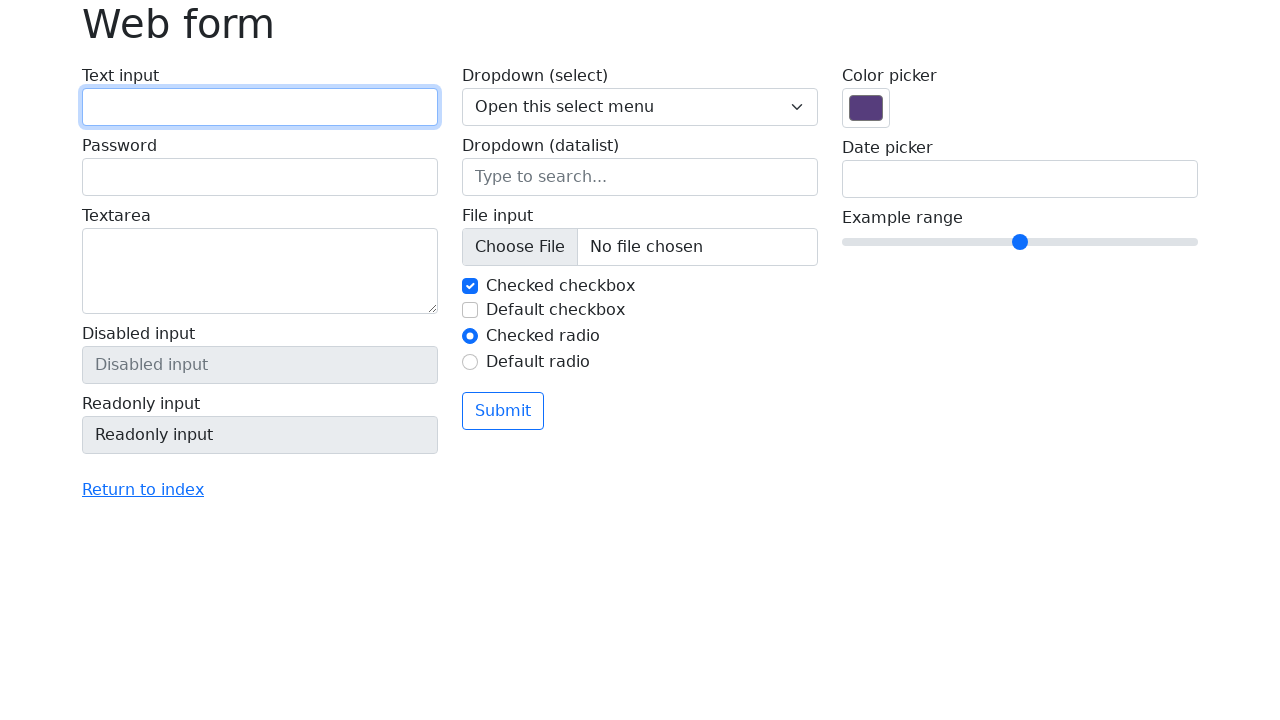